Tests mouse hover functionality by hovering over an element to reveal a dropdown menu, then clicking on the "Reload" option that appears.

Starting URL: https://rahulshettyacademy.com/AutomationPractice/

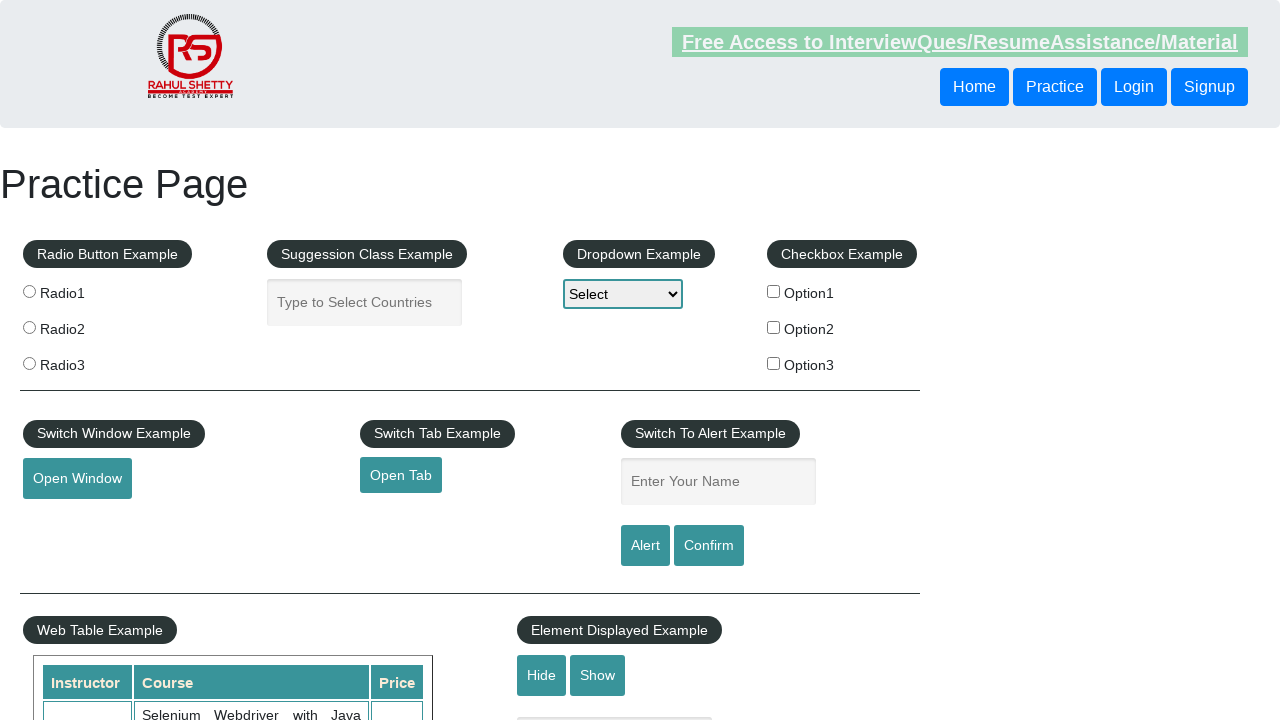

Hovered over mousehover element to reveal dropdown menu at (83, 361) on #mousehover
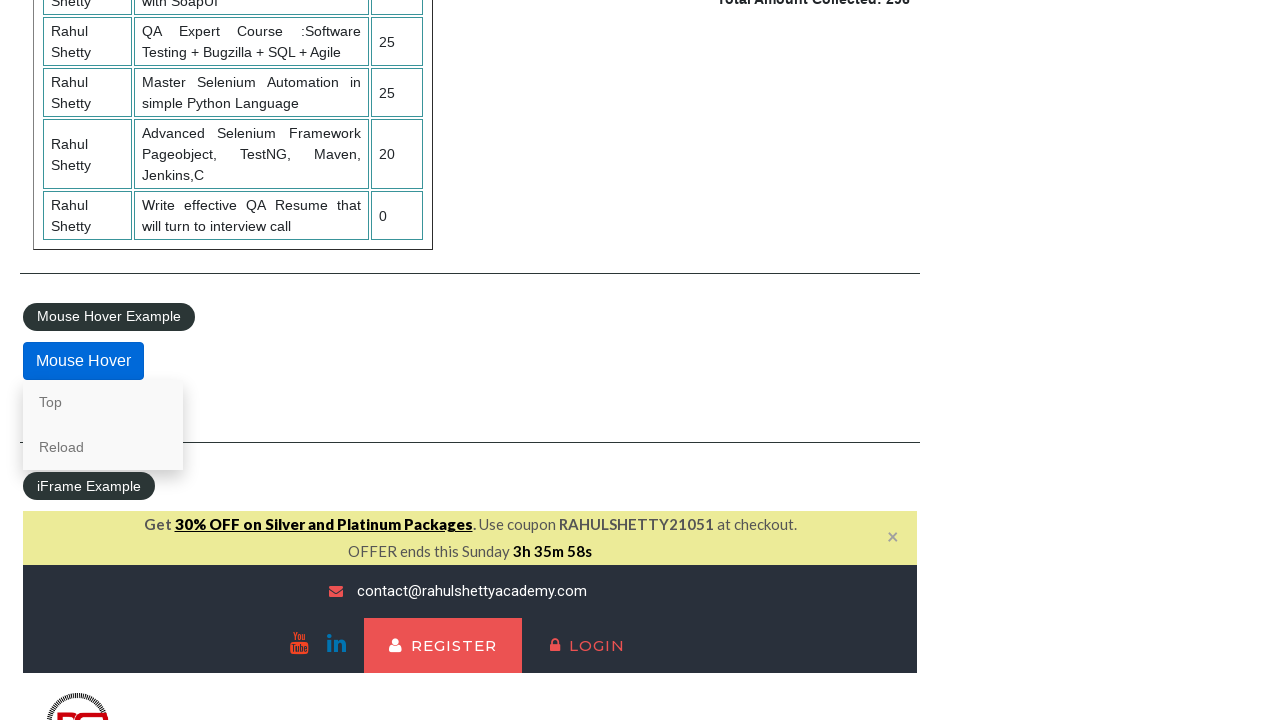

Reload link became visible in dropdown menu
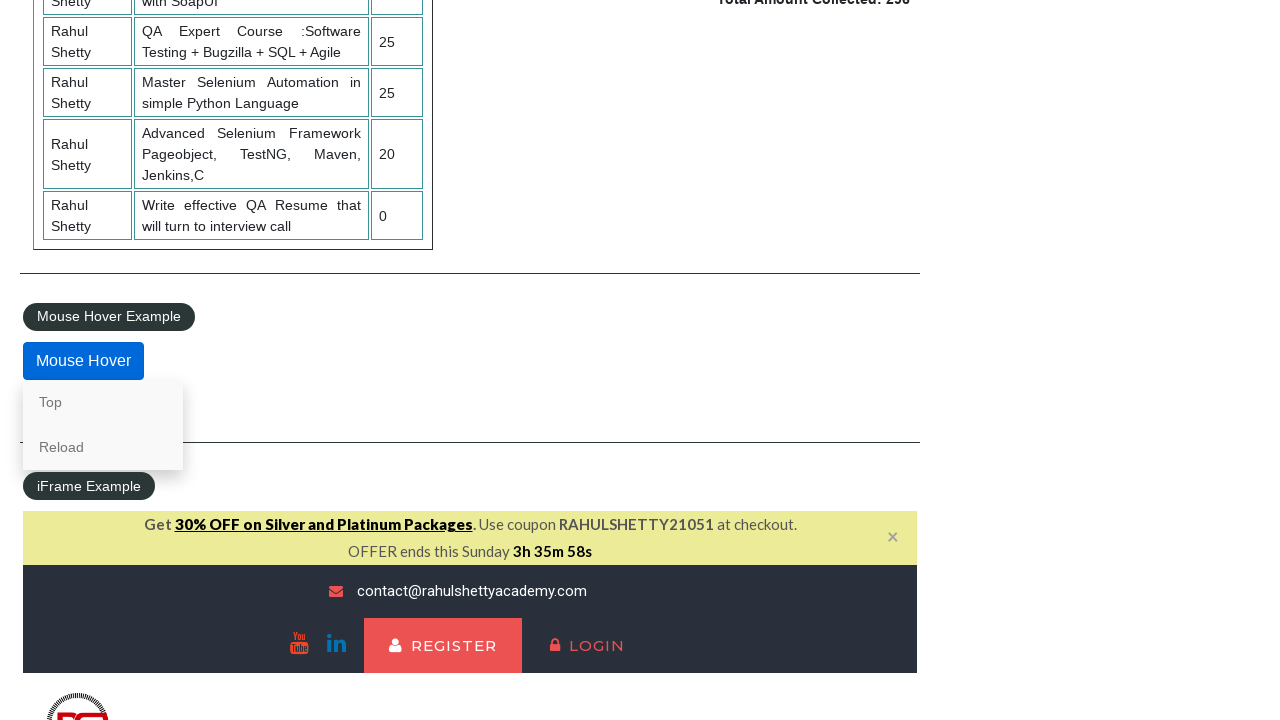

Hovered over Reload option at (103, 447) on text=Reload
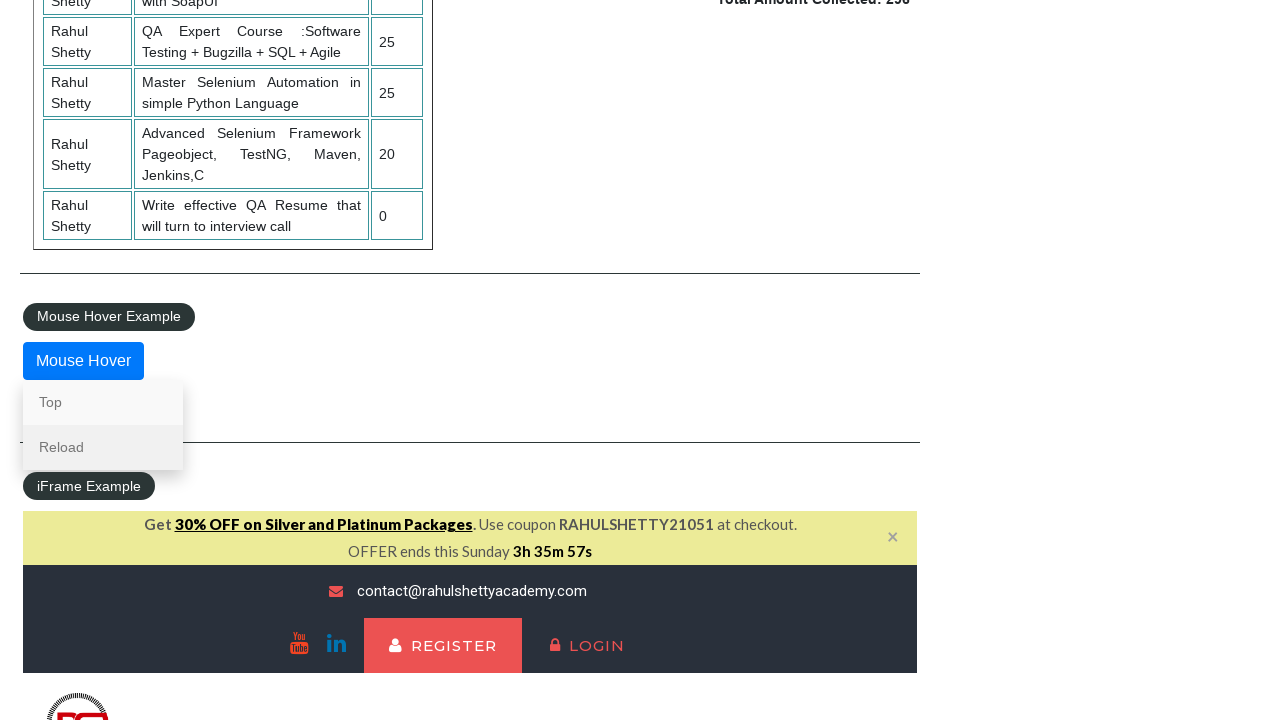

Clicked Reload option from dropdown menu at (103, 447) on text=Reload
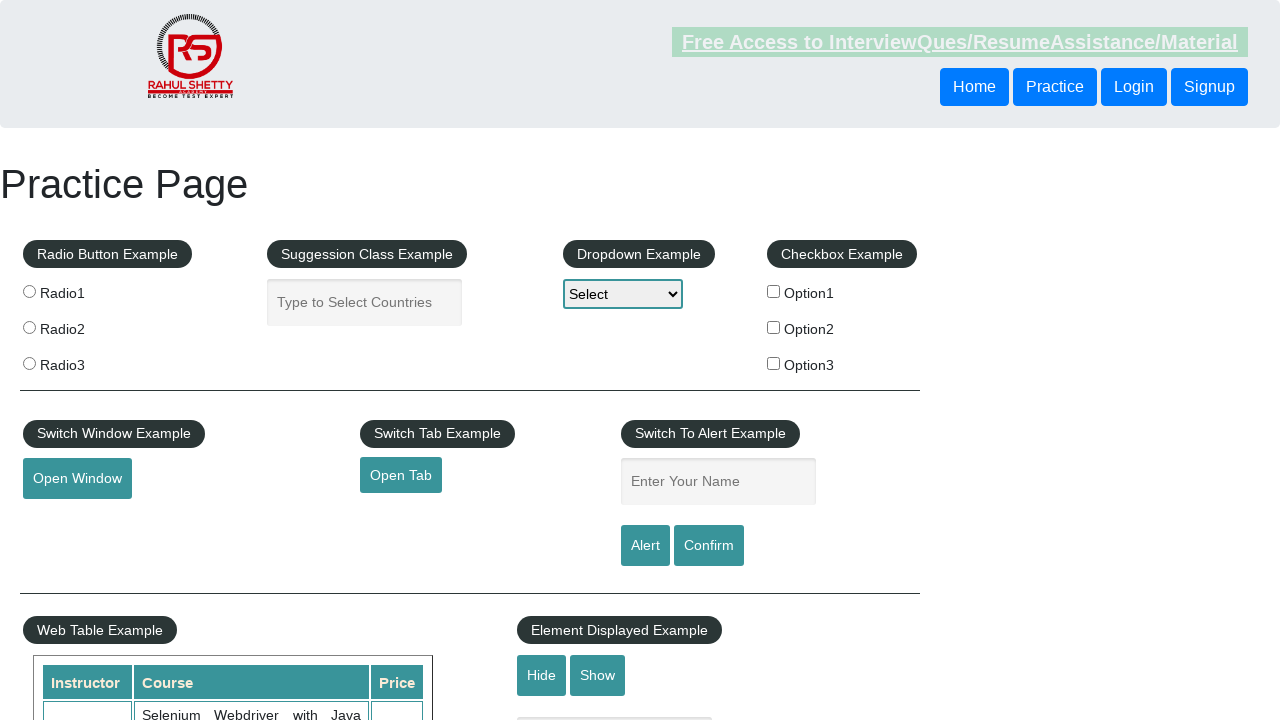

Waited for page action to complete
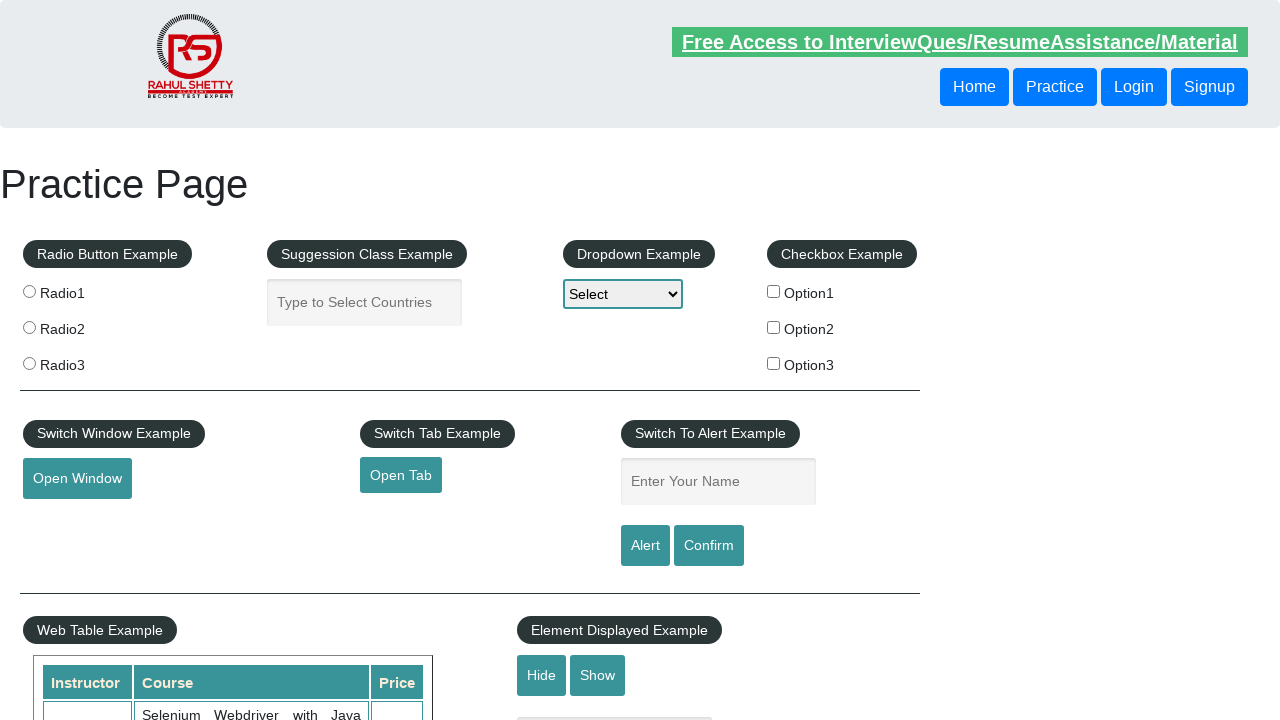

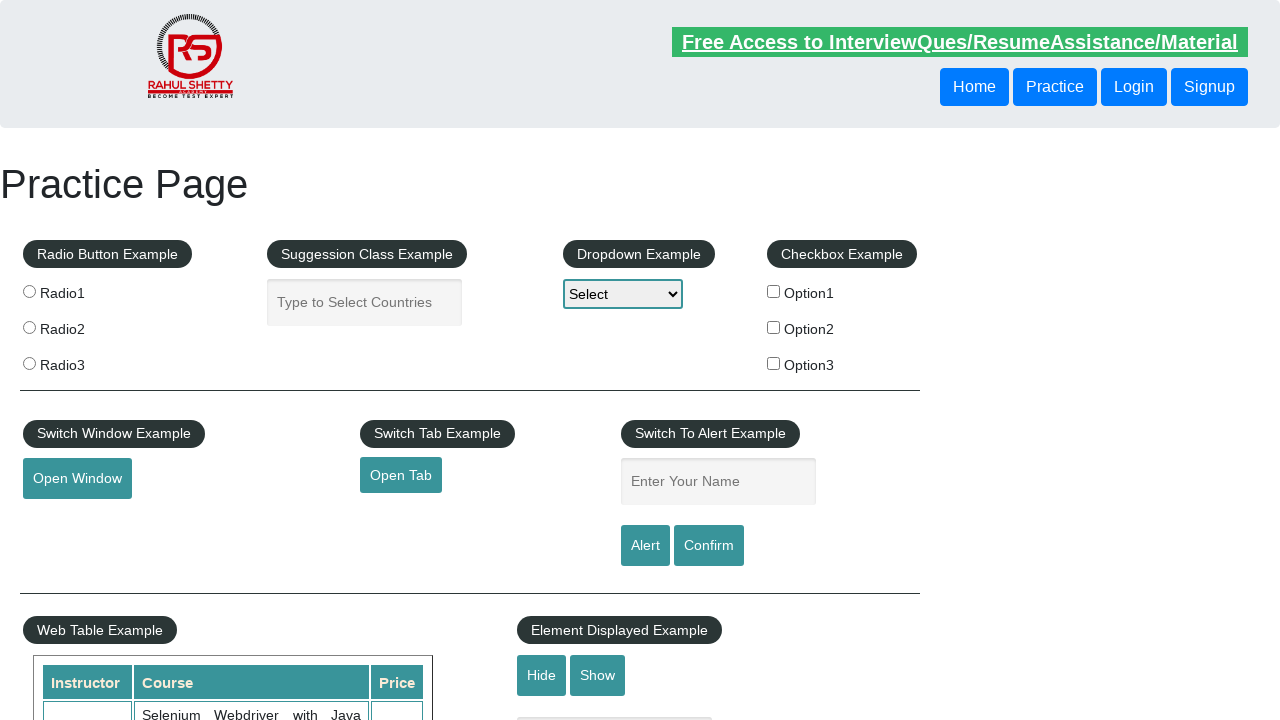